Tests that other controls are hidden when editing a todo item

Starting URL: https://demo.playwright.dev/todomvc

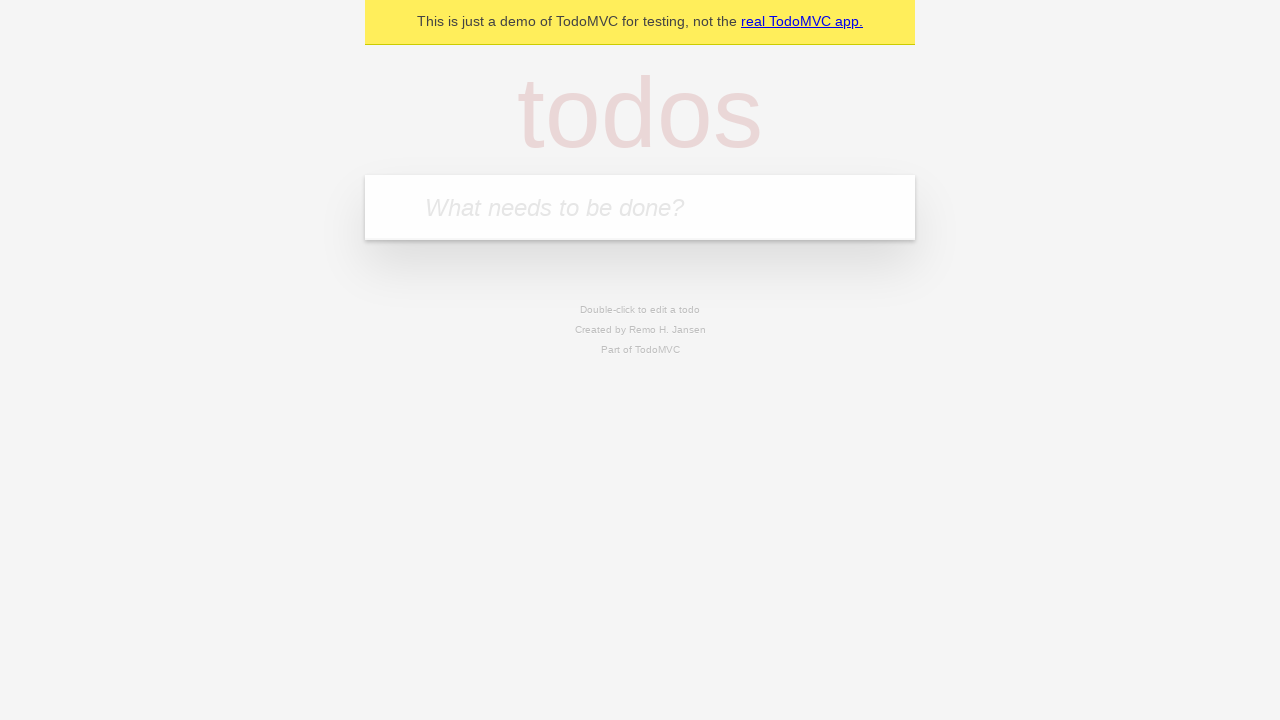

Filled todo input with 'buy some cheese' on internal:attr=[placeholder="What needs to be done?"i]
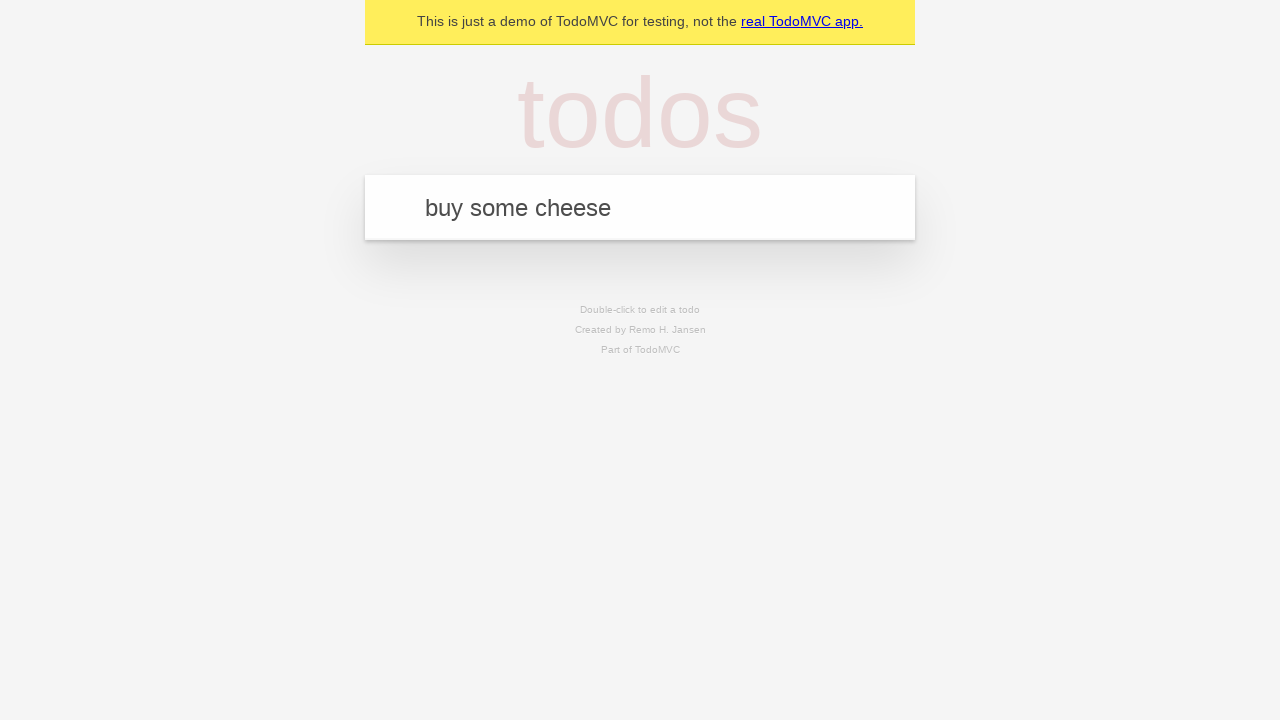

Pressed Enter to add todo 'buy some cheese' on internal:attr=[placeholder="What needs to be done?"i]
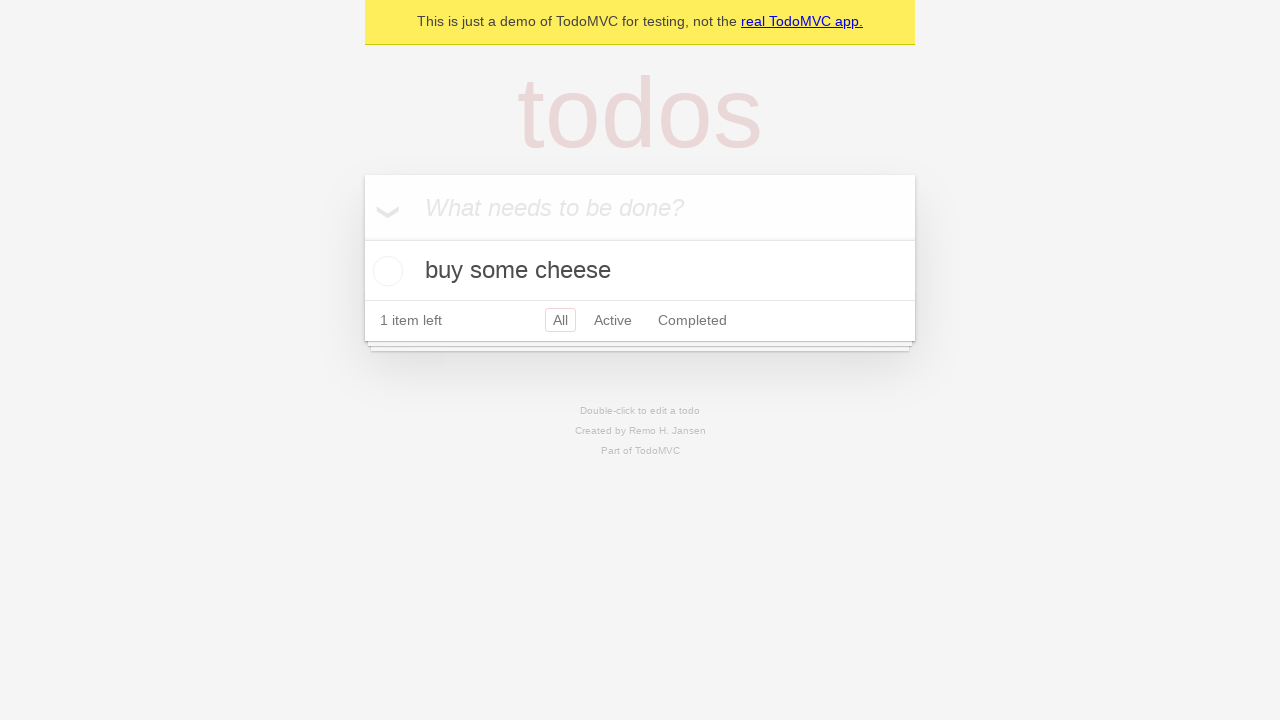

Filled todo input with 'feed the cat' on internal:attr=[placeholder="What needs to be done?"i]
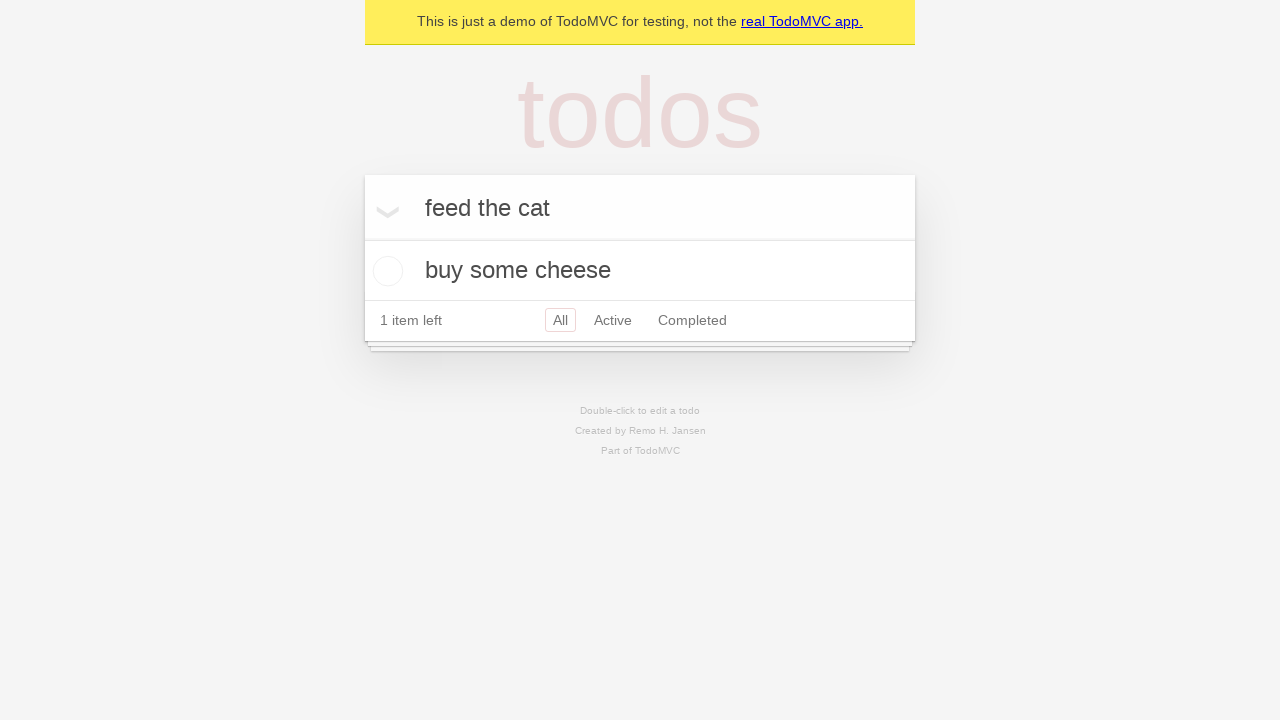

Pressed Enter to add todo 'feed the cat' on internal:attr=[placeholder="What needs to be done?"i]
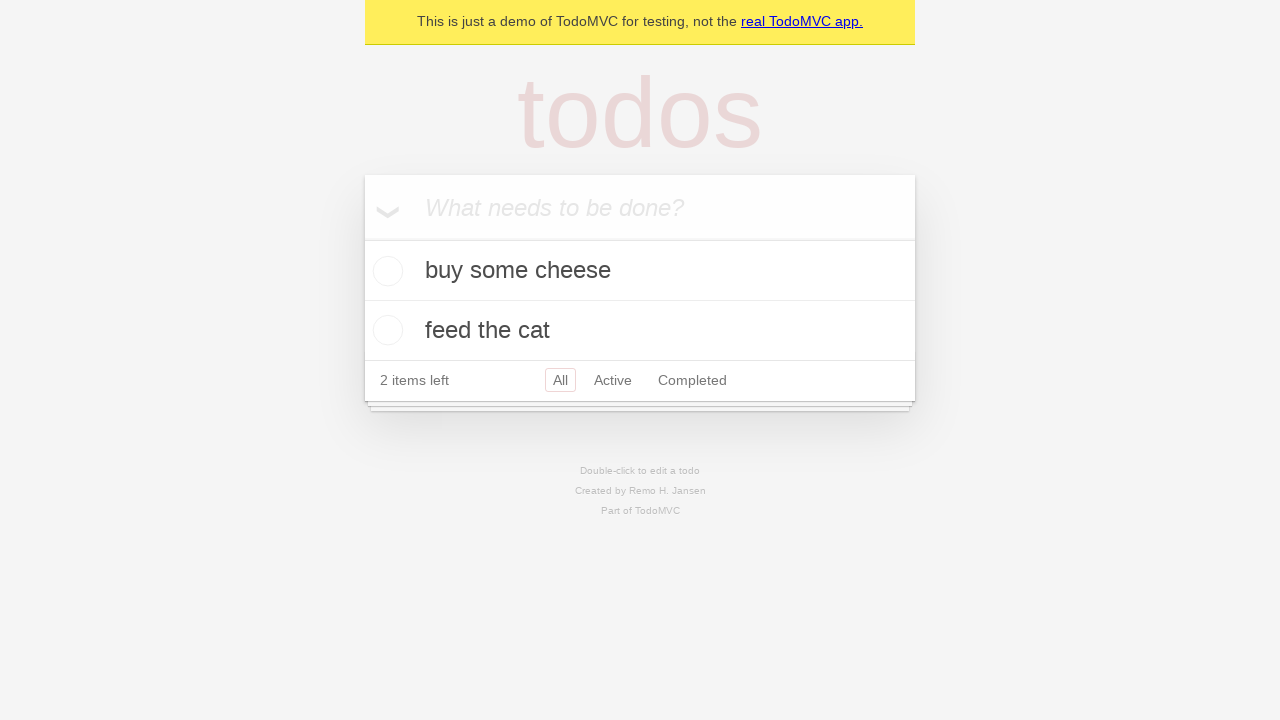

Filled todo input with 'book a doctors appointment' on internal:attr=[placeholder="What needs to be done?"i]
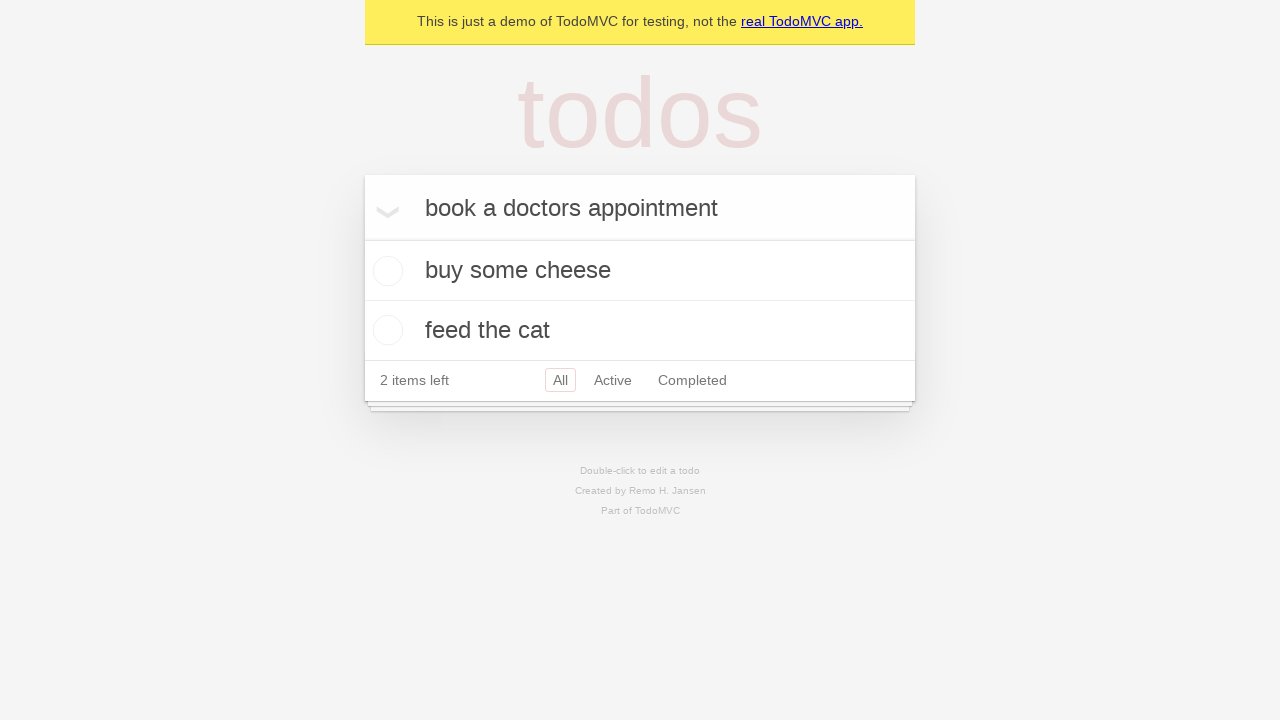

Pressed Enter to add todo 'book a doctors appointment' on internal:attr=[placeholder="What needs to be done?"i]
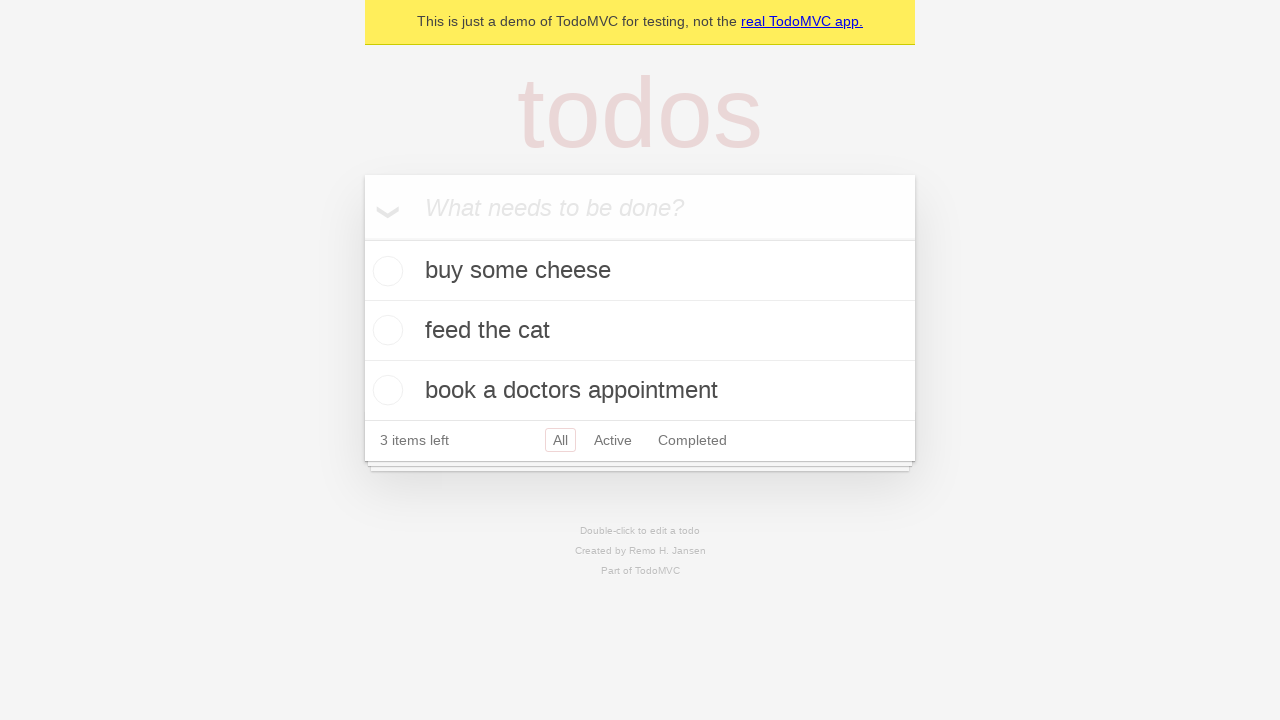

Waited for all three todo items to be loaded
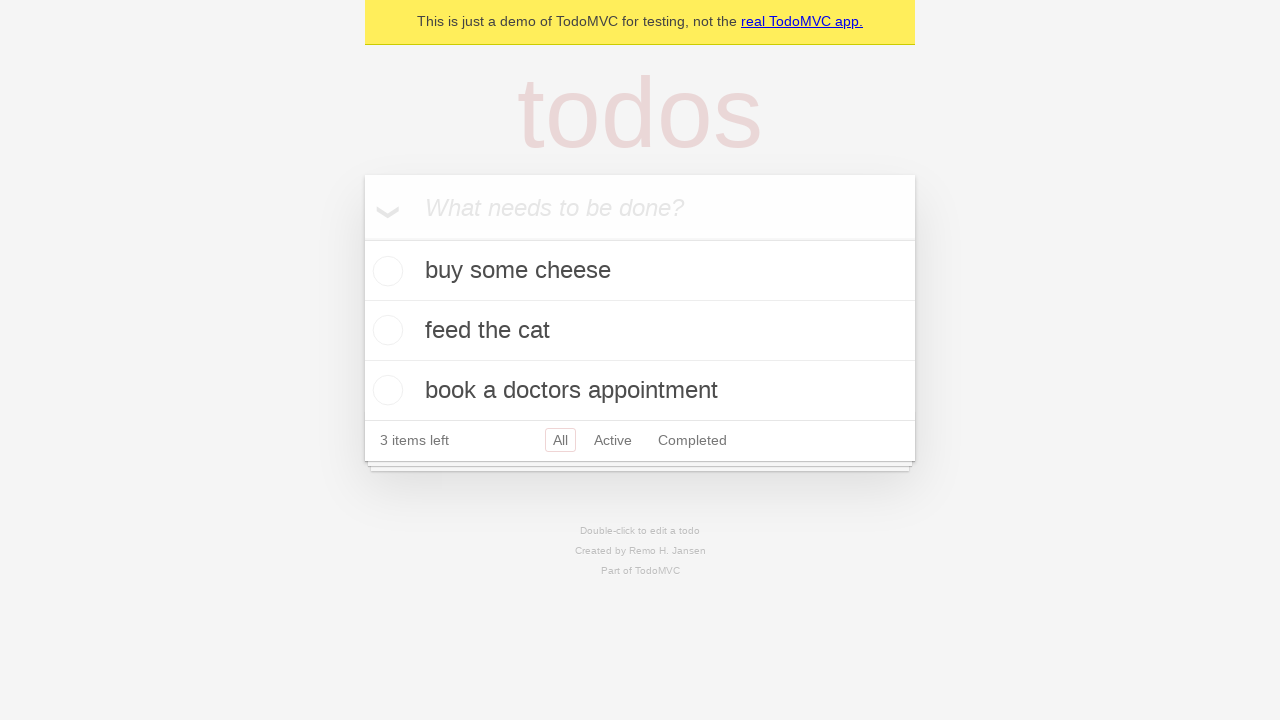

Located the second todo item
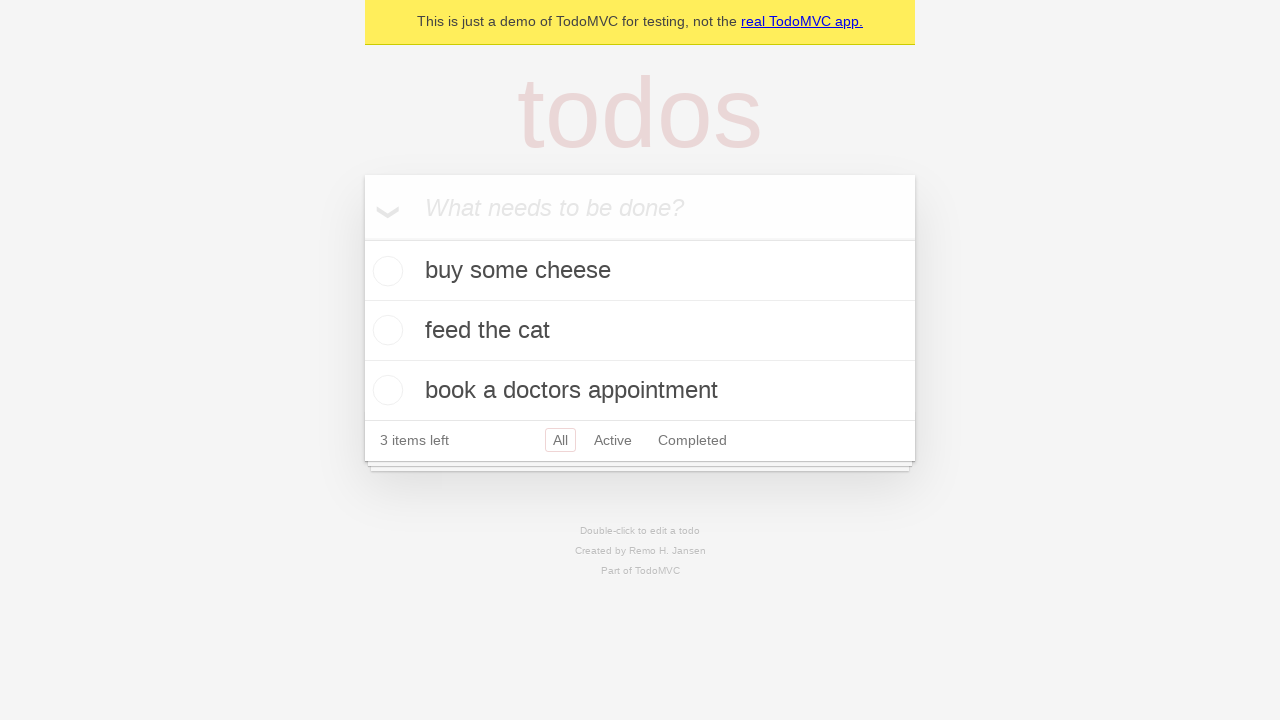

Double-clicked the todo item to enter edit mode at (640, 331) on internal:testid=[data-testid="todo-item"s] >> nth=1
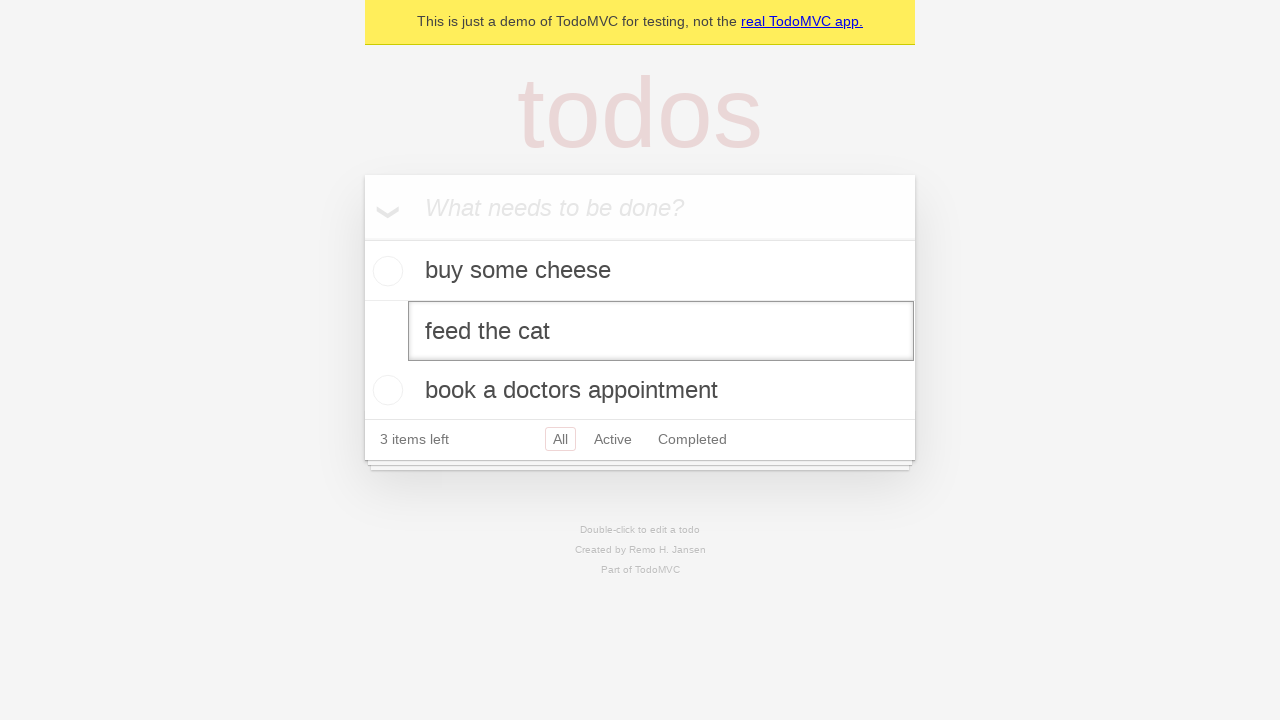

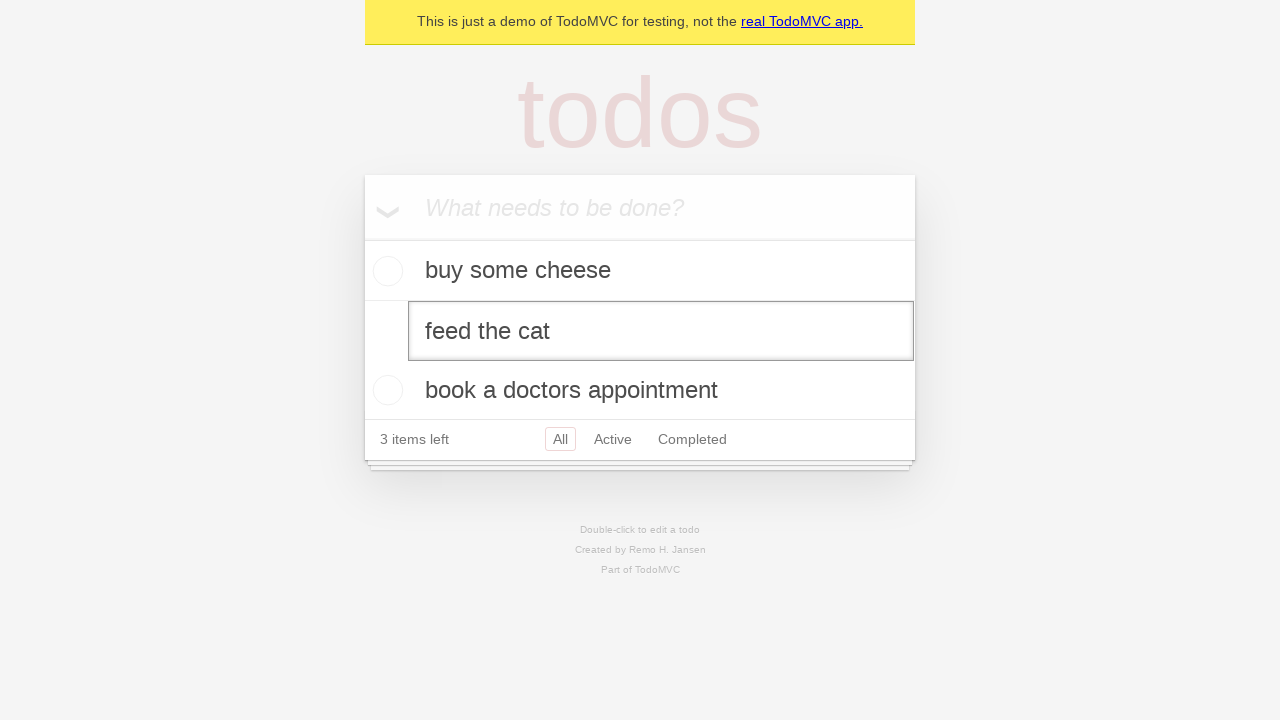